Tests working with multiple browser windows by clicking a link that opens a new window, then switching between windows and verifying the page titles.

Starting URL: https://the-internet.herokuapp.com/windows

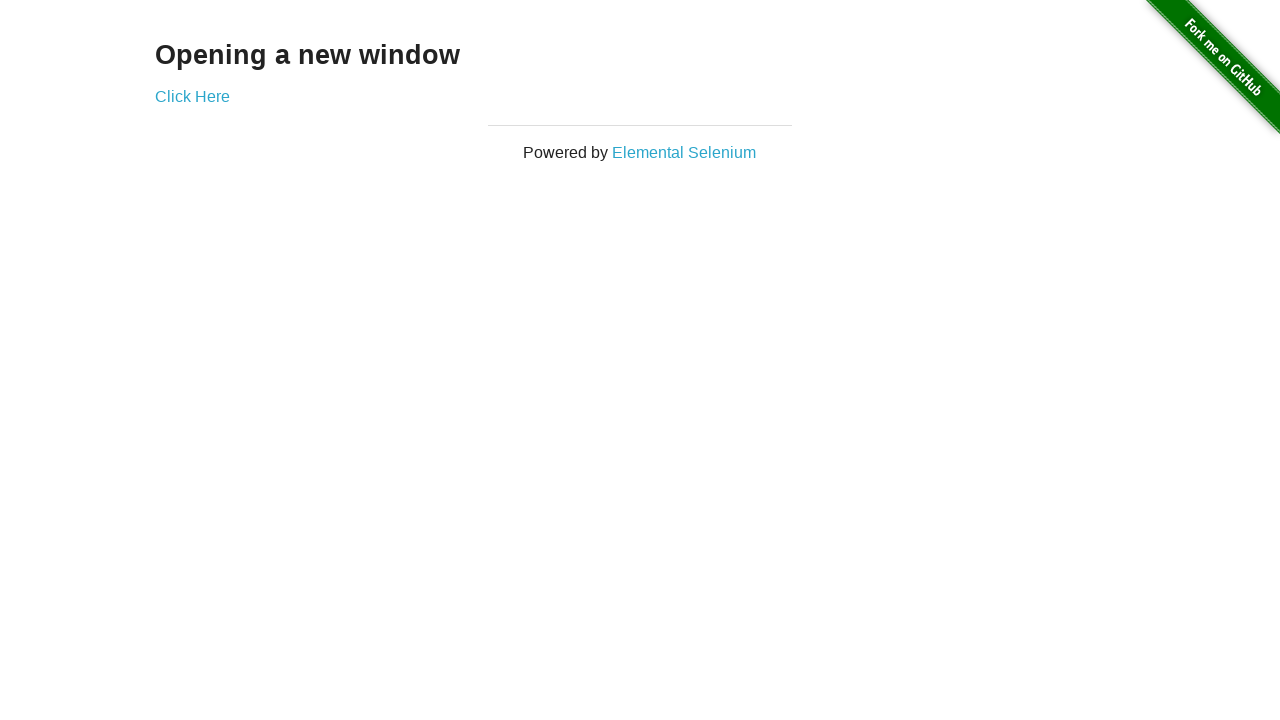

Clicked link to open new window at (192, 96) on .example a
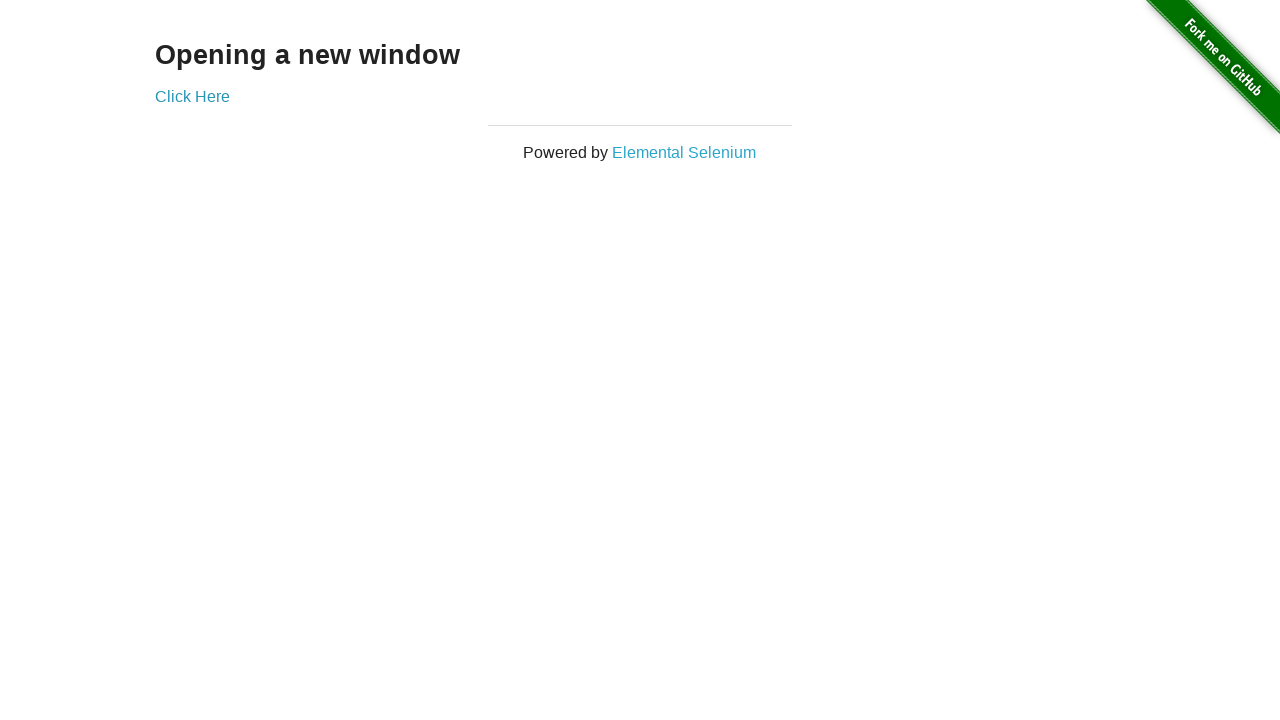

New window opened and captured
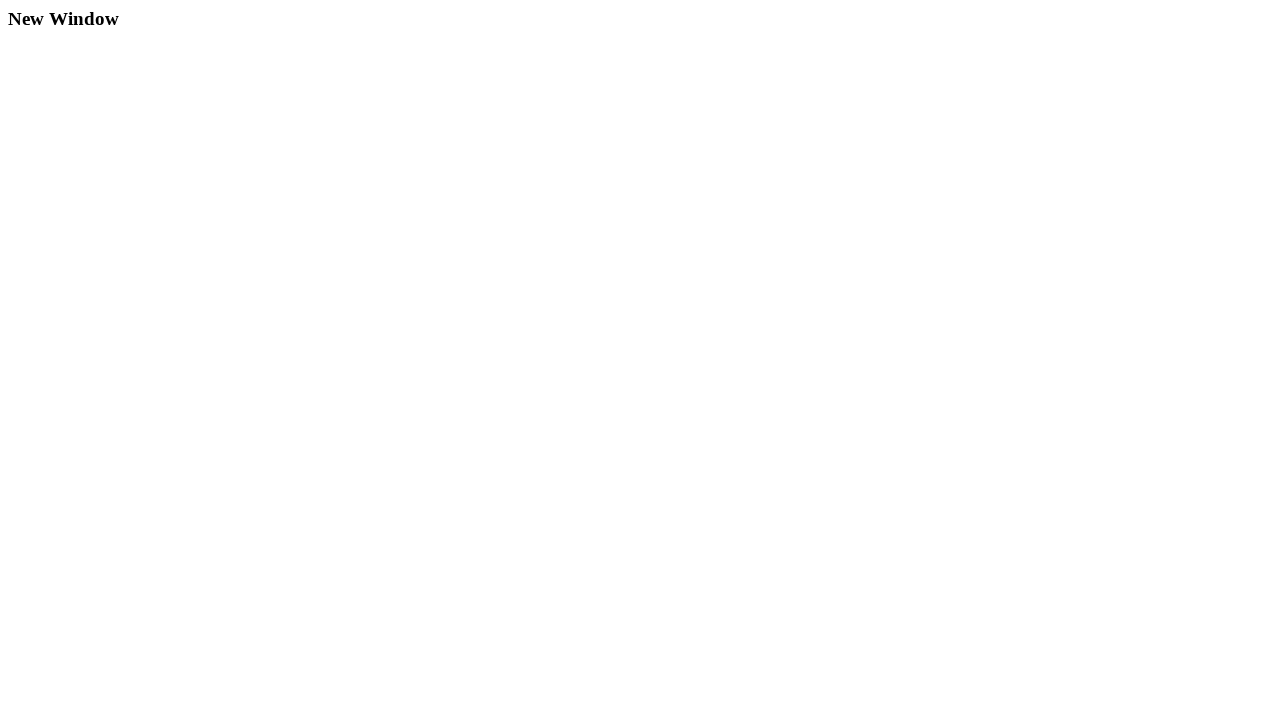

New page loaded completely
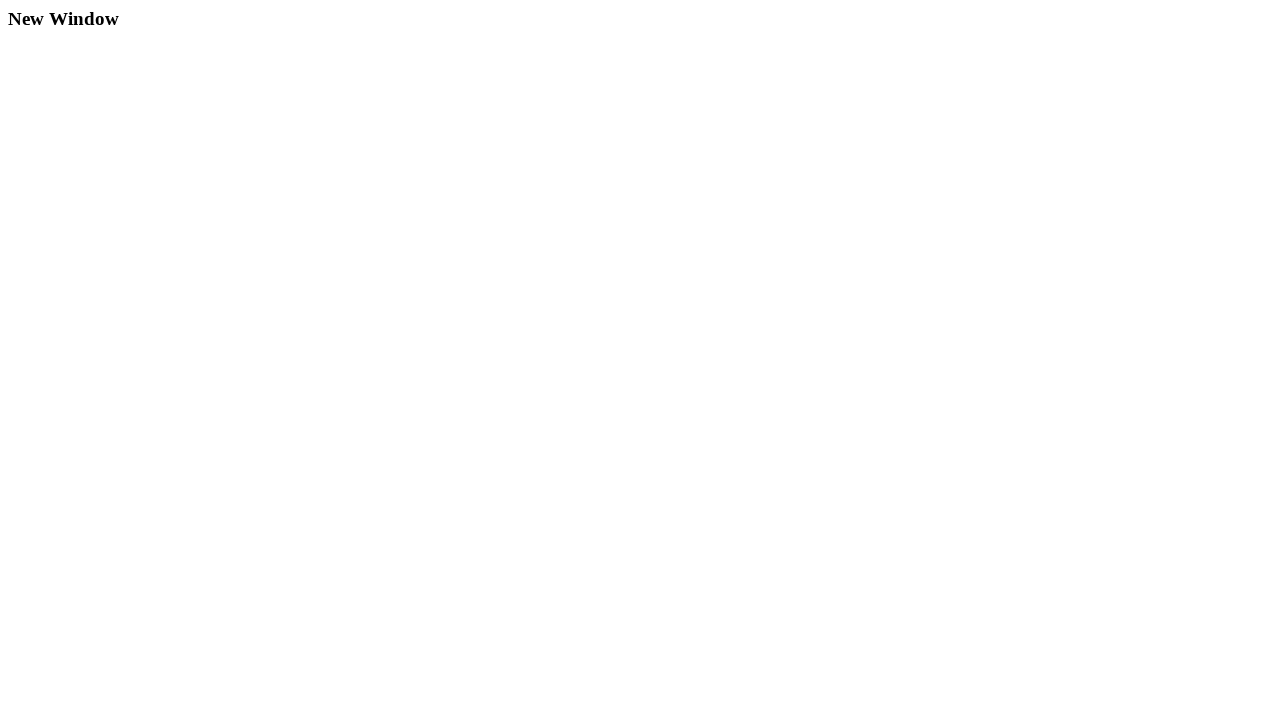

Verified original window title is 'The Internet'
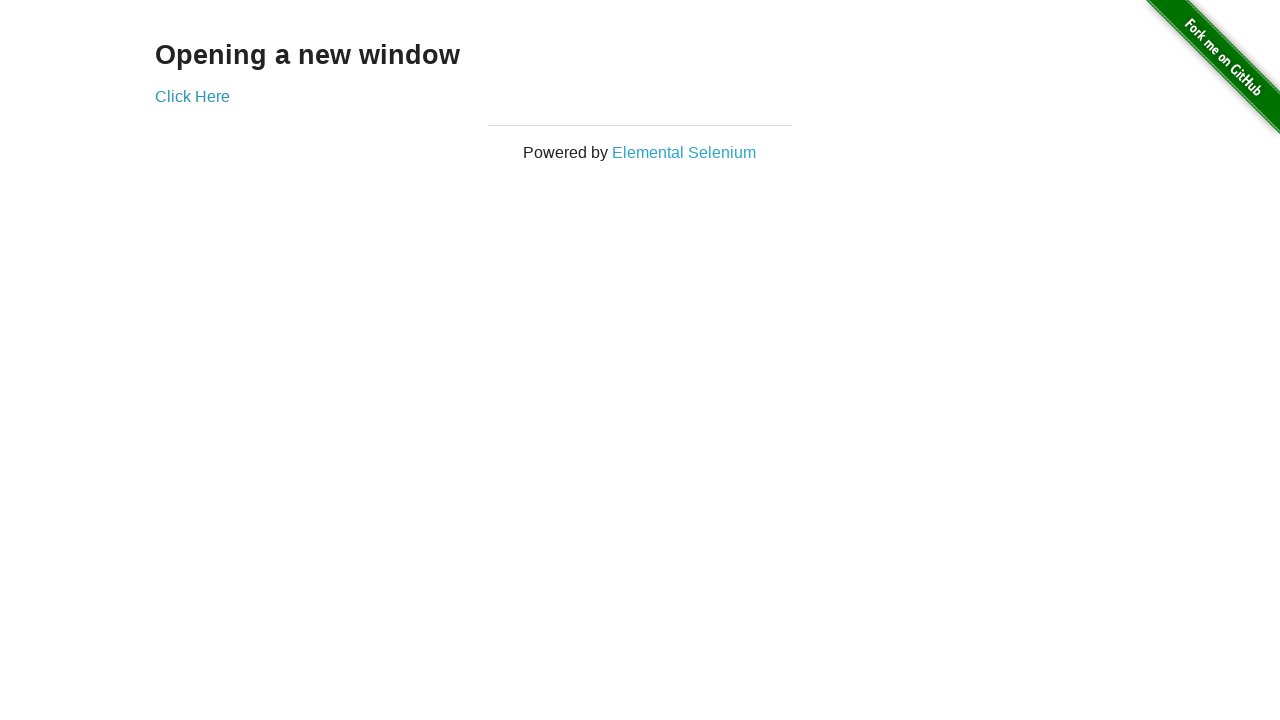

Waited for new window title to be populated
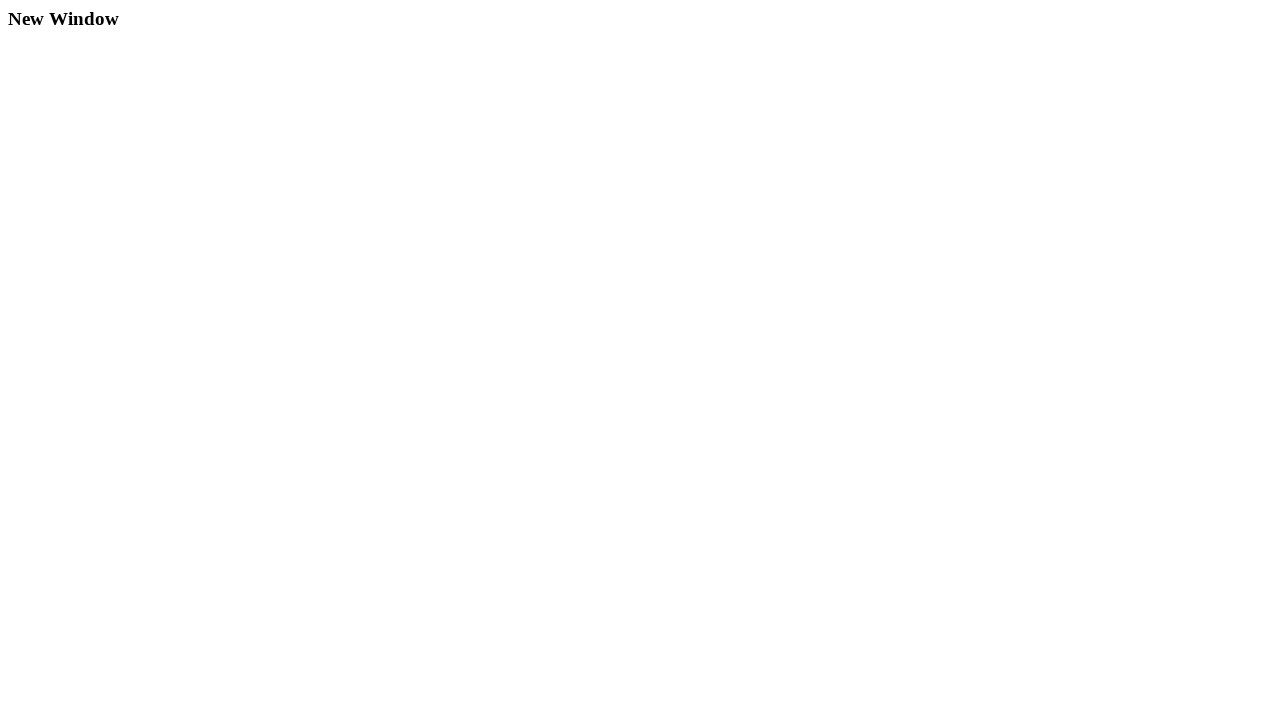

Verified new window title is 'New Window'
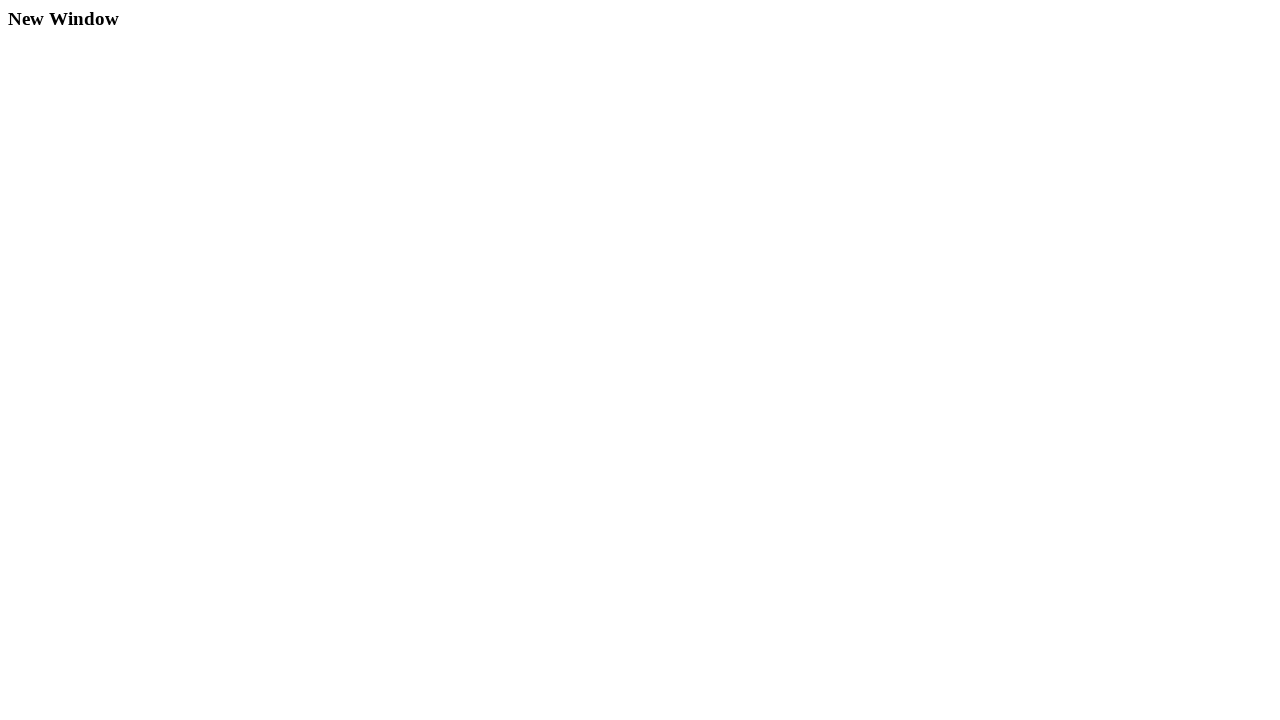

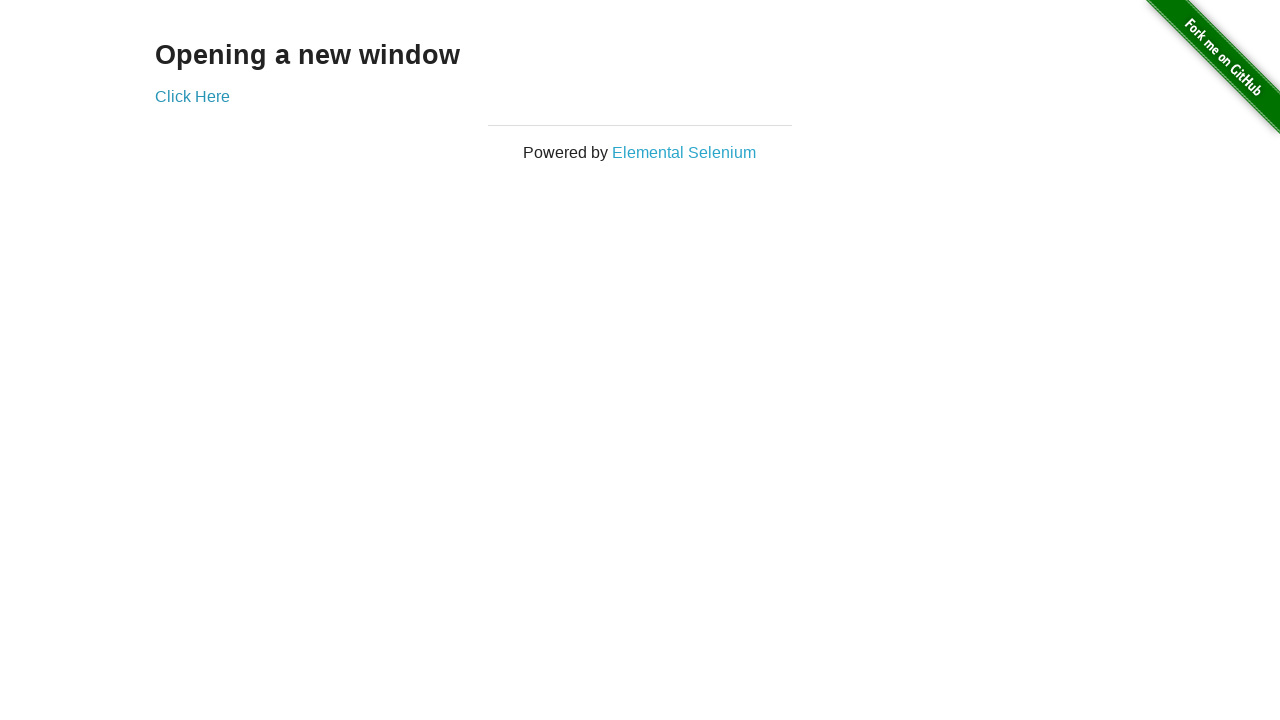